Navigates to the Koel app and verifies the page URL loads correctly

Starting URL: https://qa.koel.app/

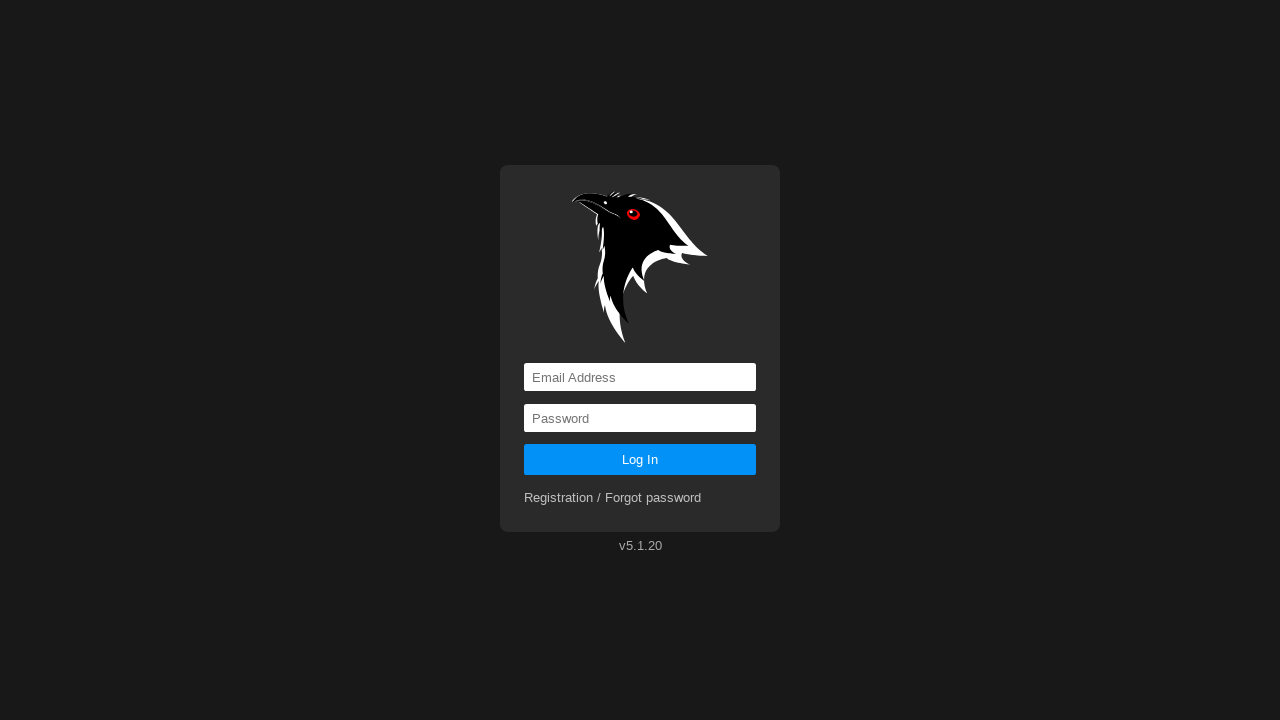

Navigated to Koel app at https://qa.koel.app/
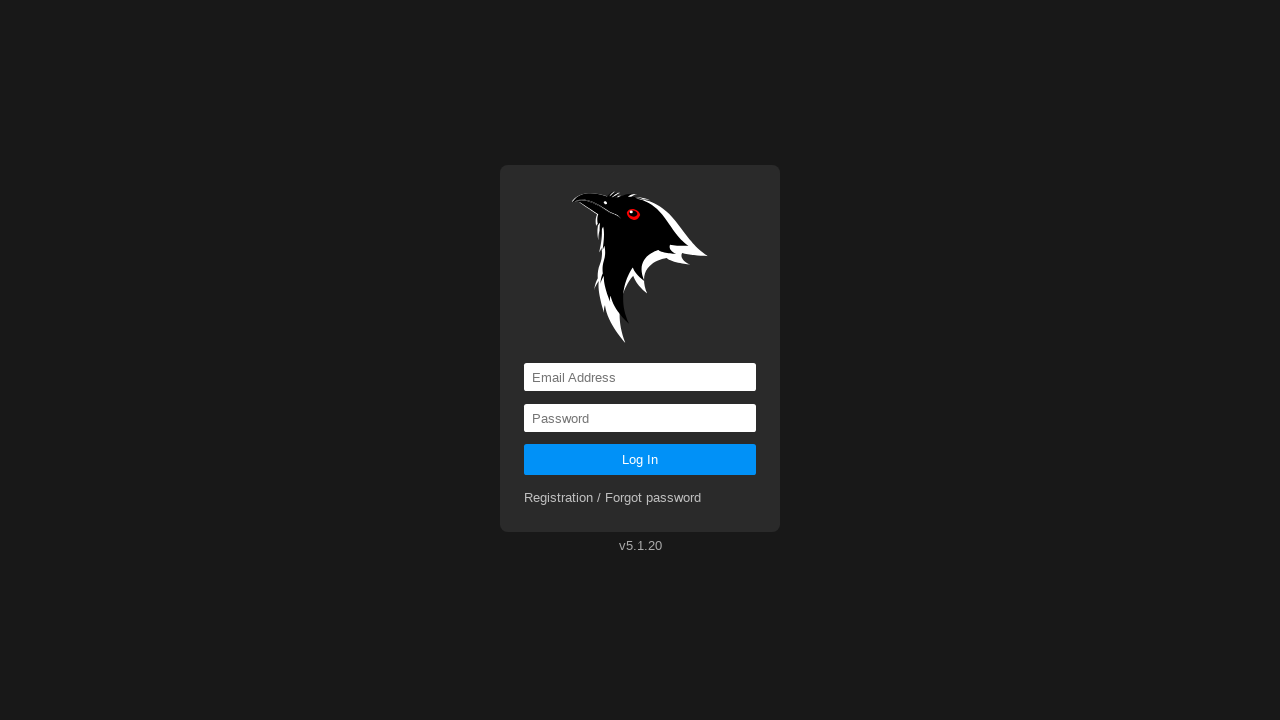

Verified page URL matches expected https://qa.koel.app/
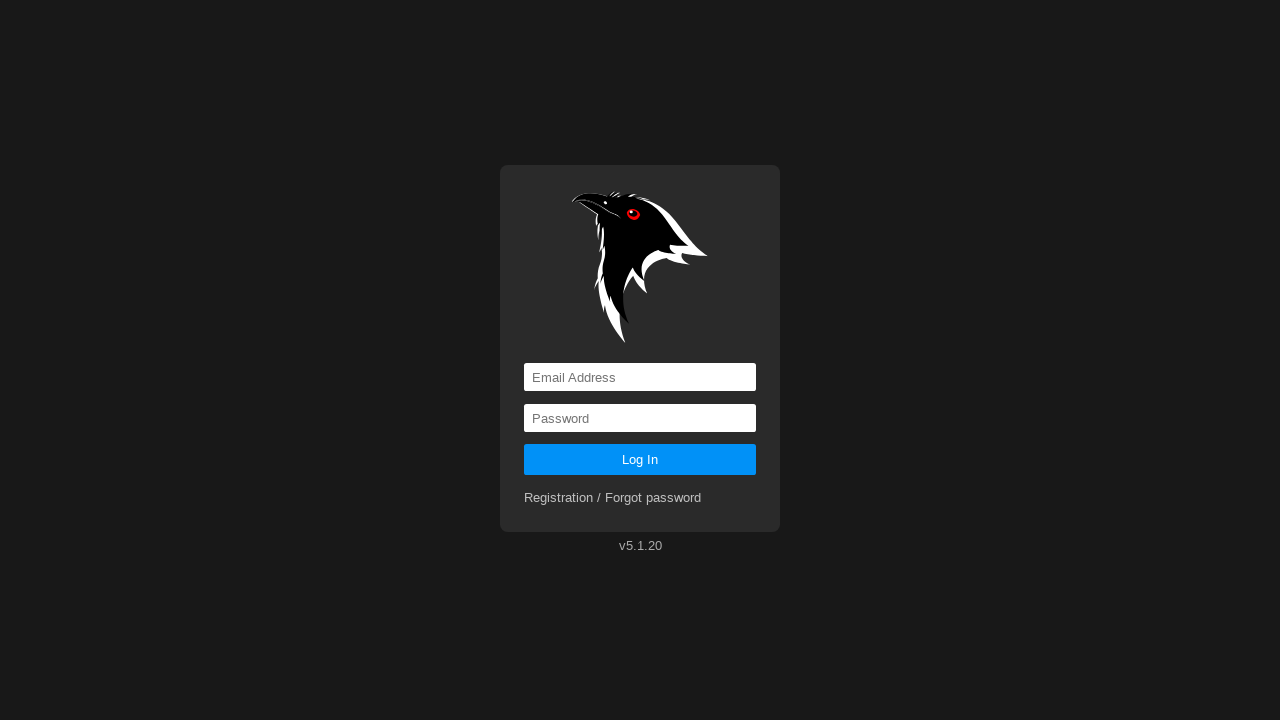

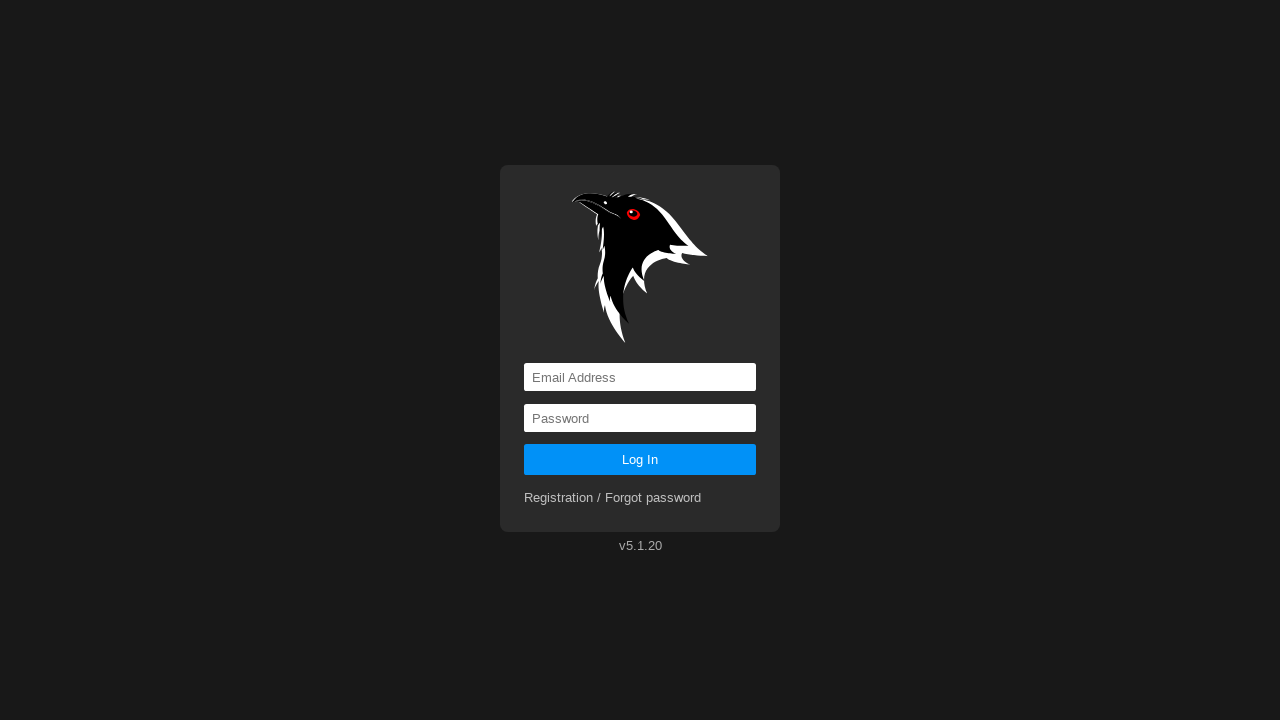